Tests working with multiple browser windows using a more robust approach - stores original window handle first, clicks link to open new window, then iterates through all windows to find the new one, switching between them and verifying titles.

Starting URL: https://the-internet.herokuapp.com/windows

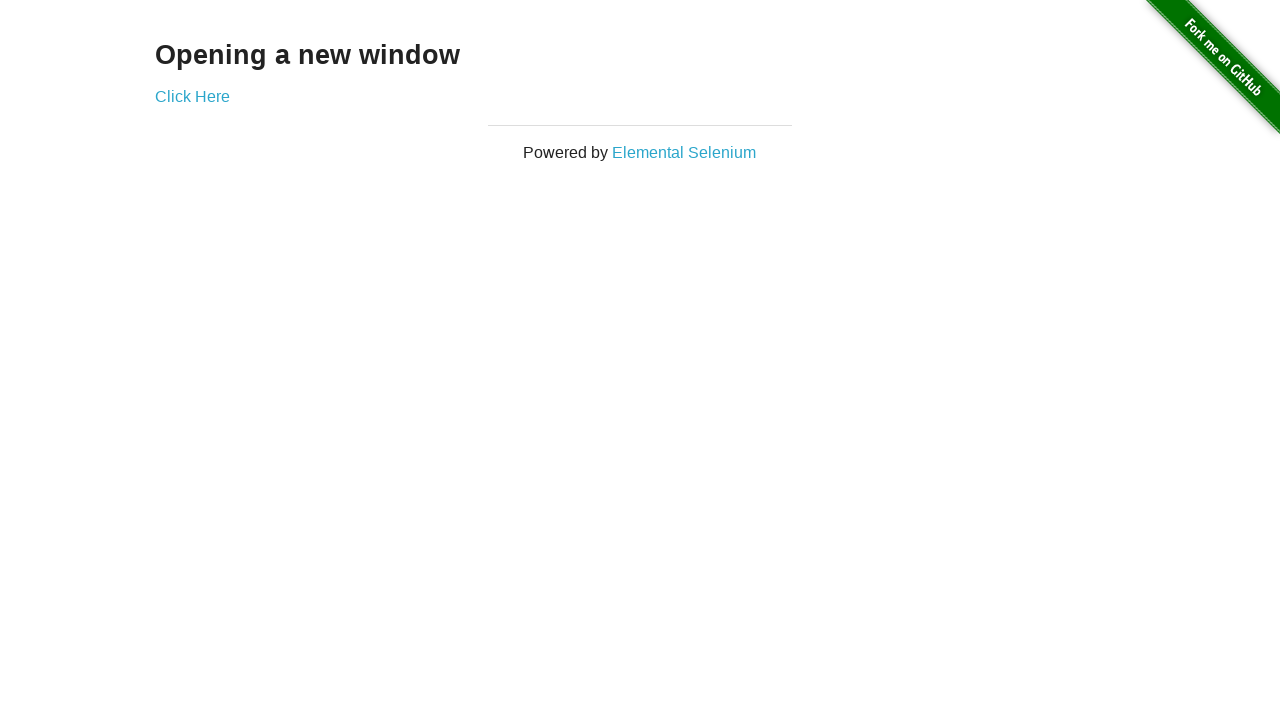

Stored reference to the first page
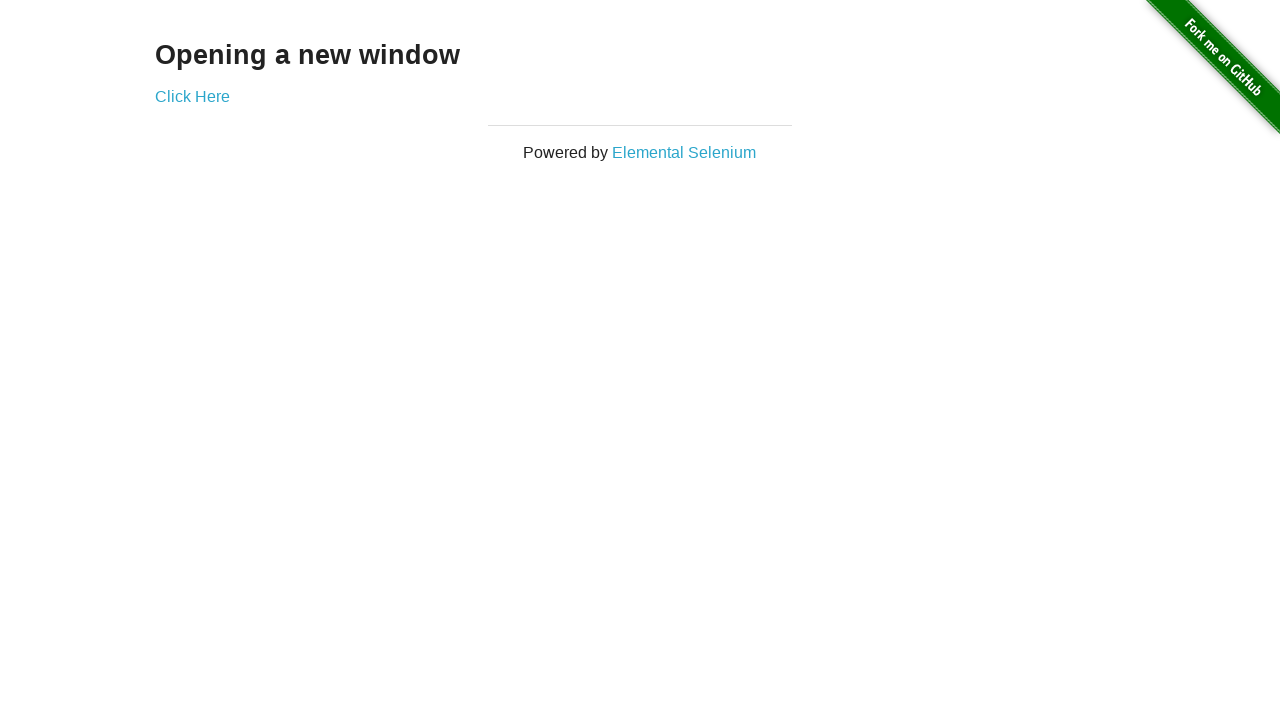

Clicked link to open new window at (192, 96) on .example a
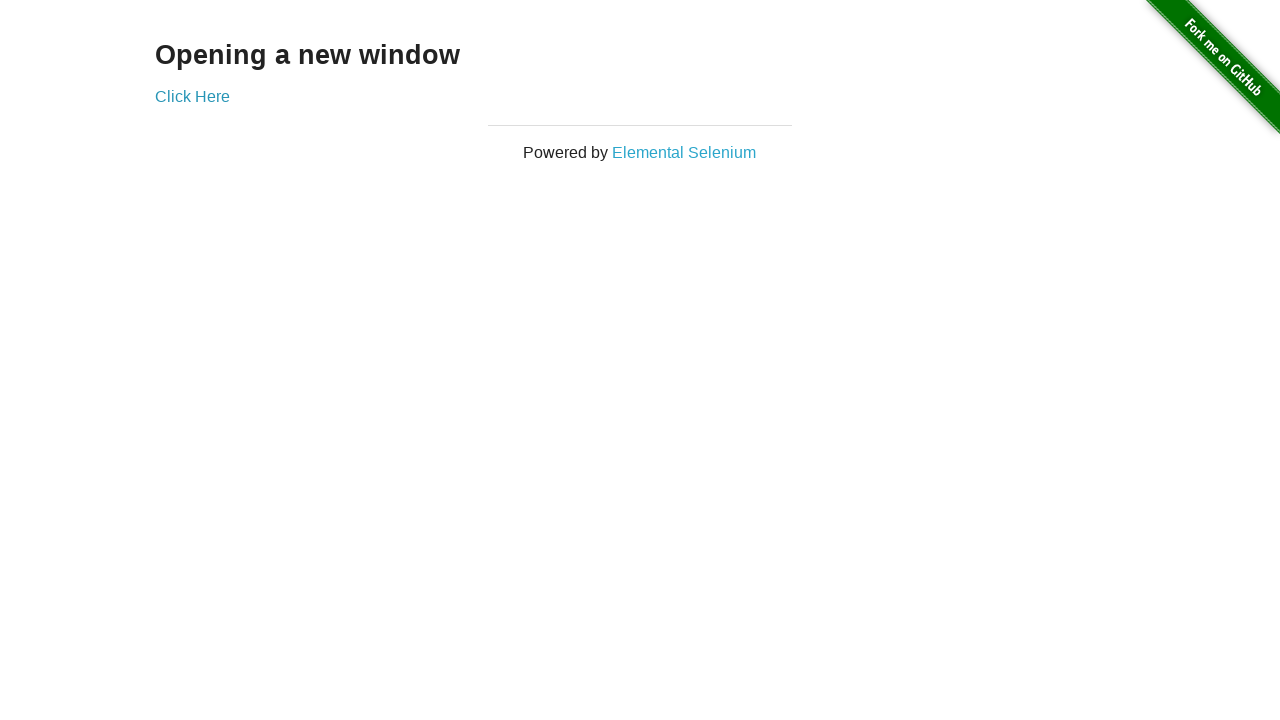

New window opened and page object captured
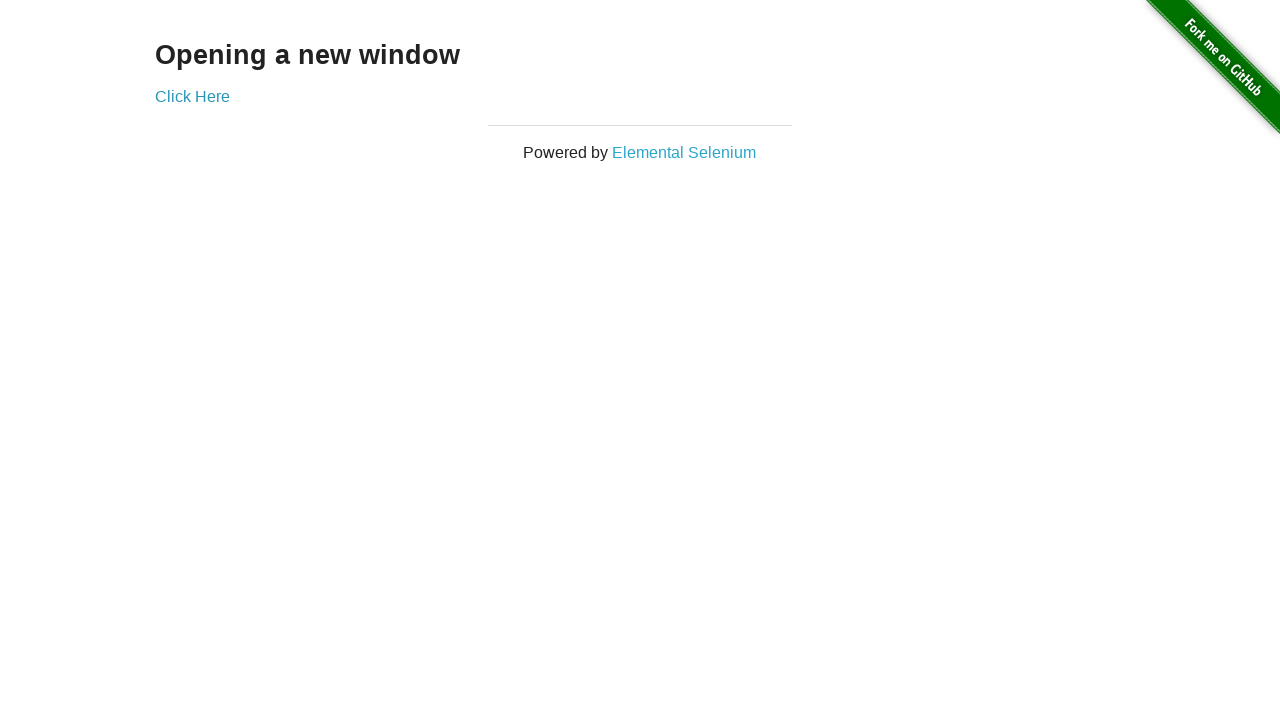

Verified original page title is 'The Internet'
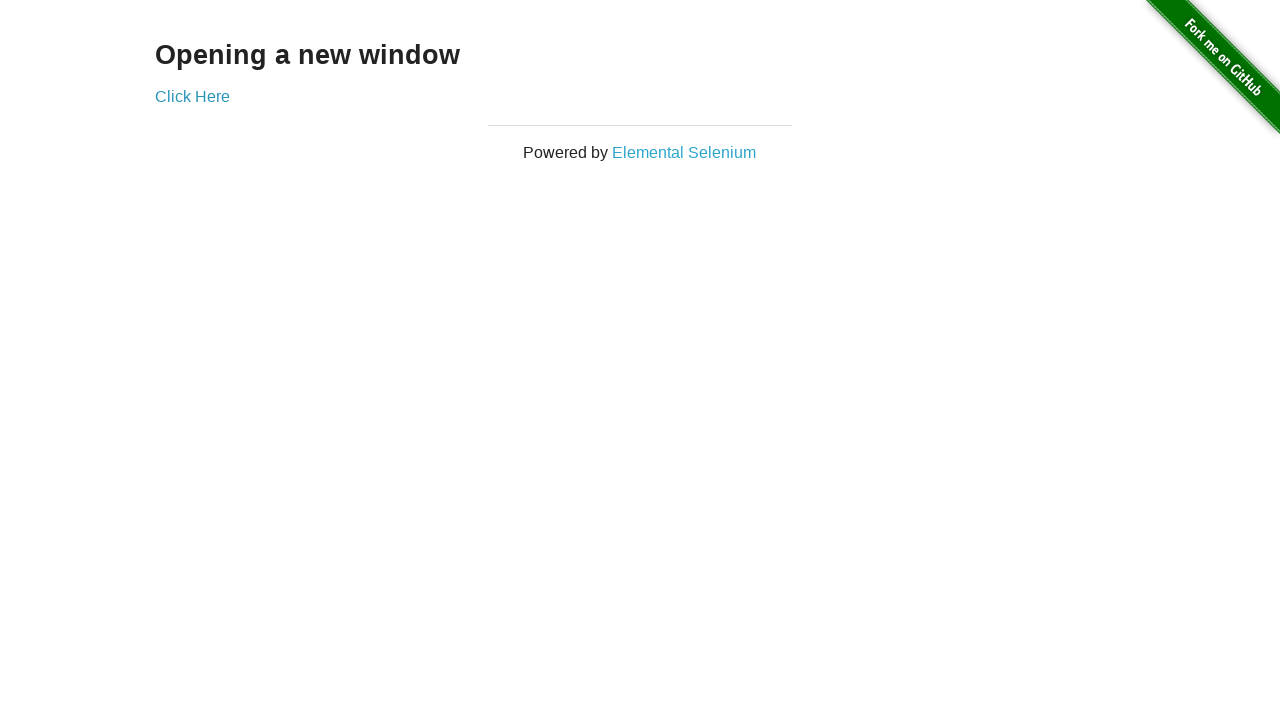

New page finished loading
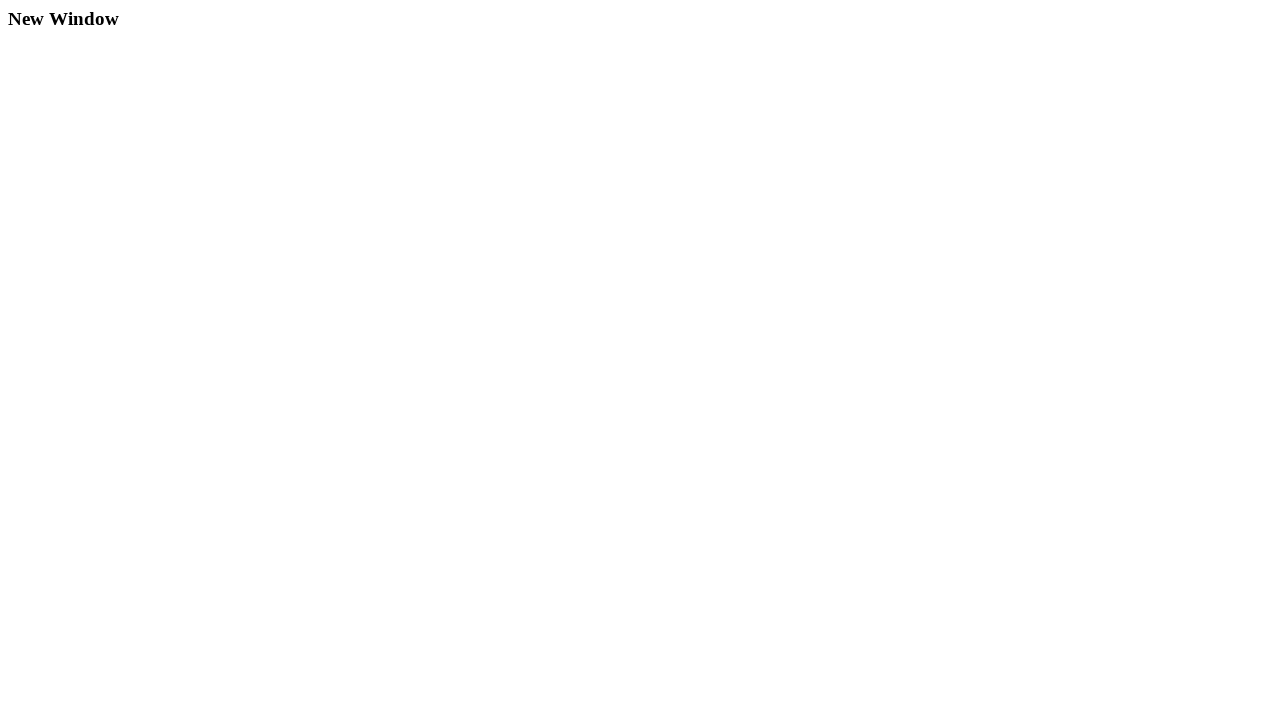

Verified new page title is 'New Window'
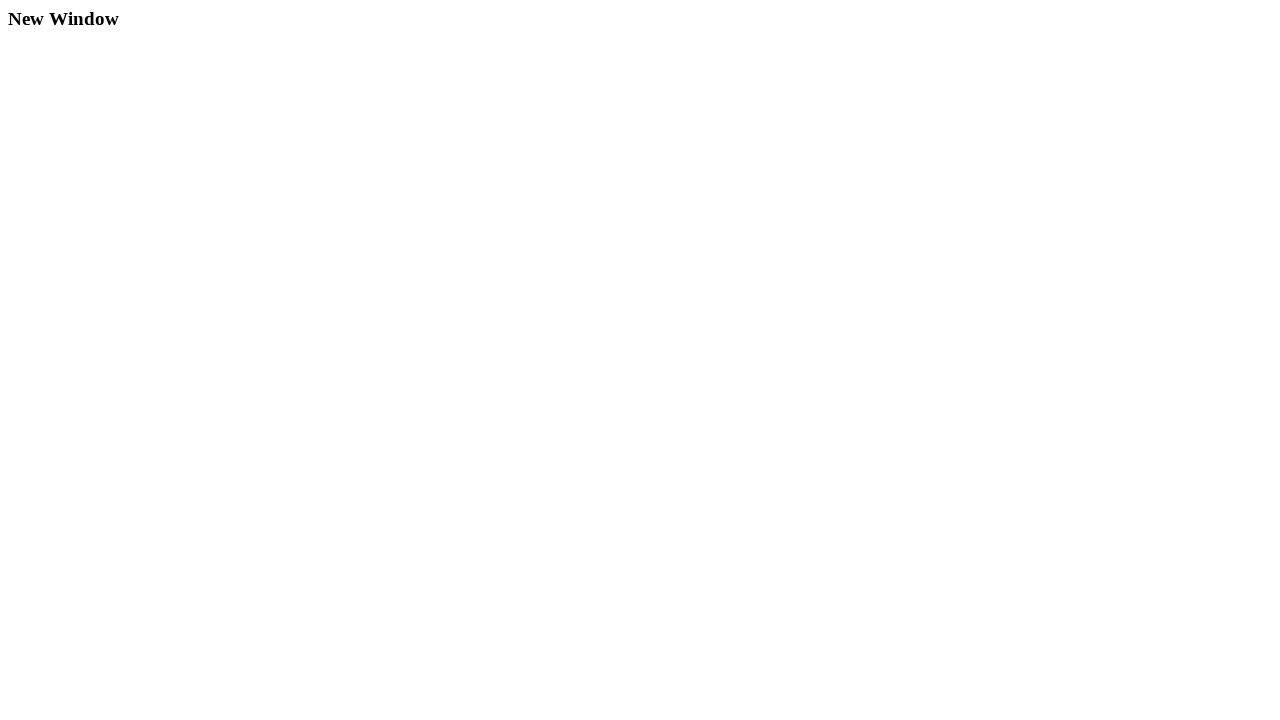

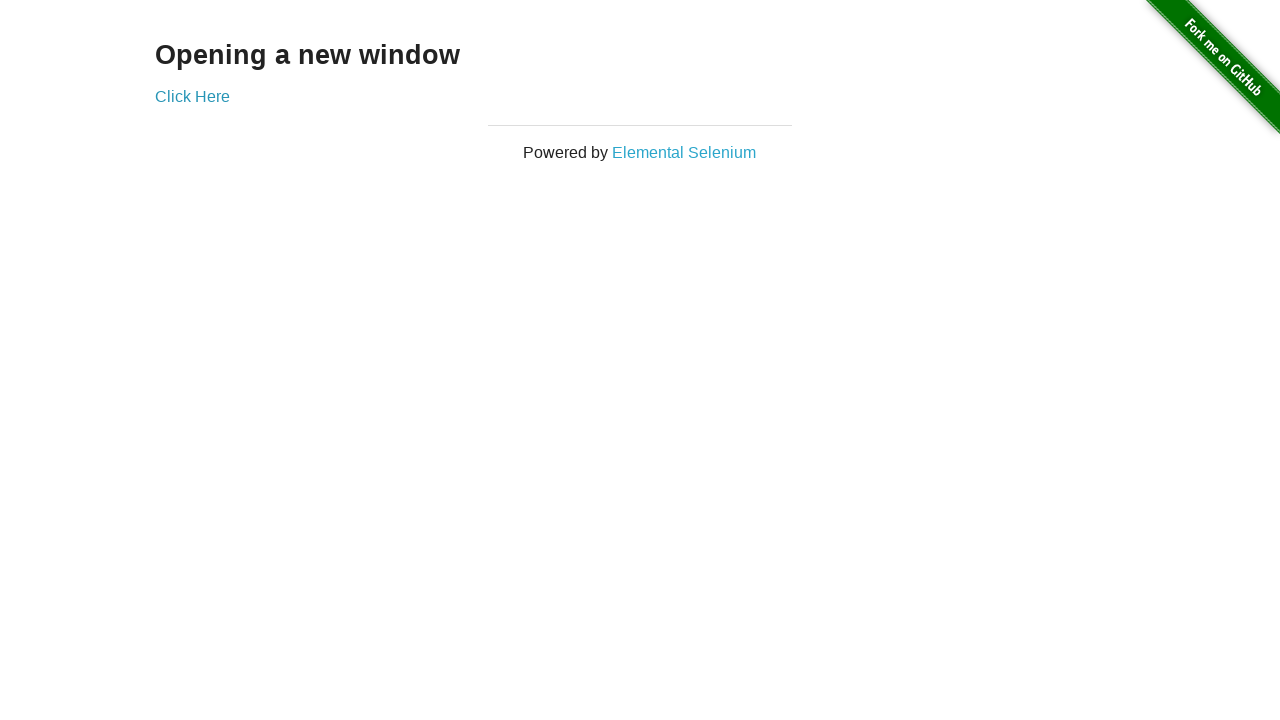